Tests file download functionality by clicking the Download Excel button on a file management page and waiting for the download to initiate.

Starting URL: https://letcode.in/file

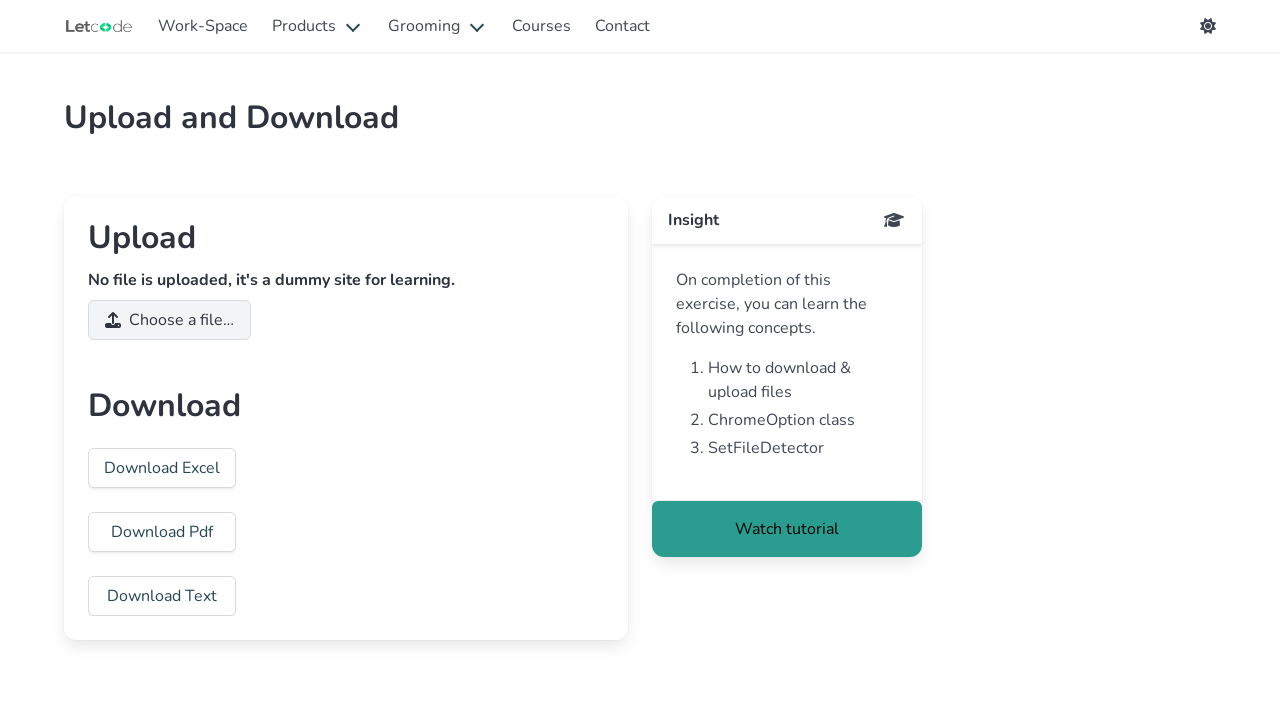

Clicked Download Excel button to initiate file download at (162, 468) on text=Download Excel
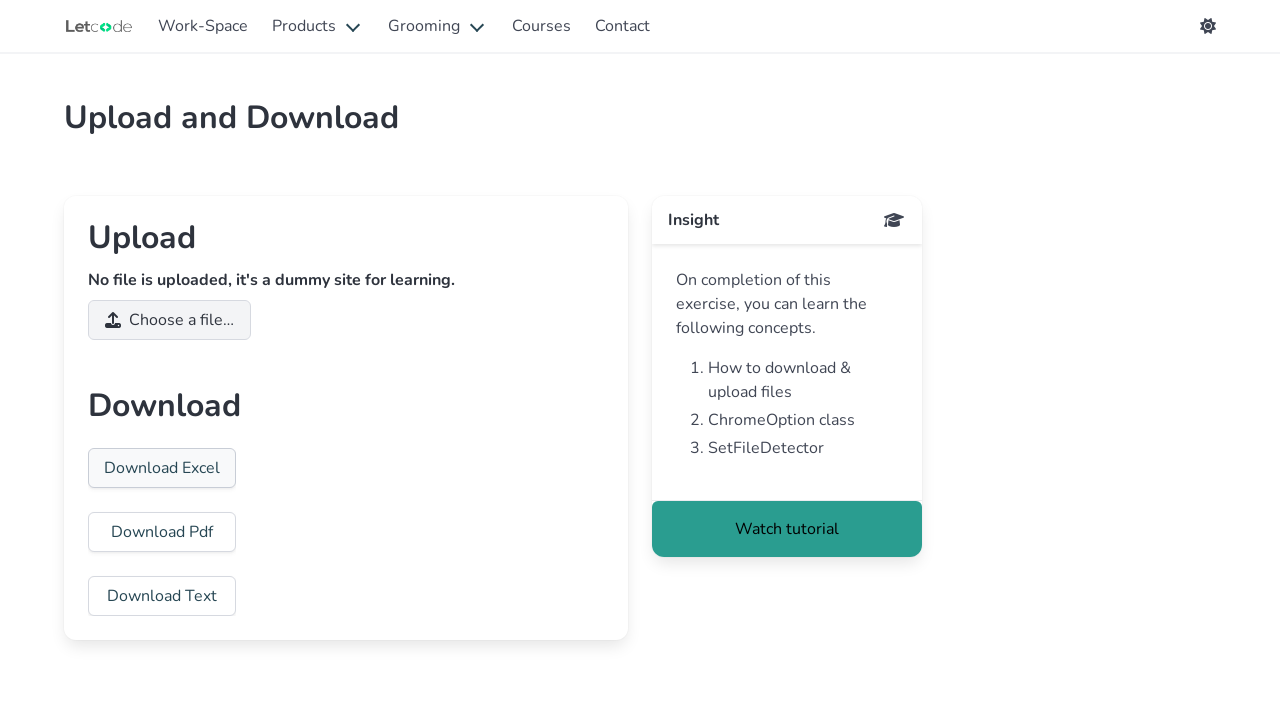

Waited 2 seconds for download to initiate
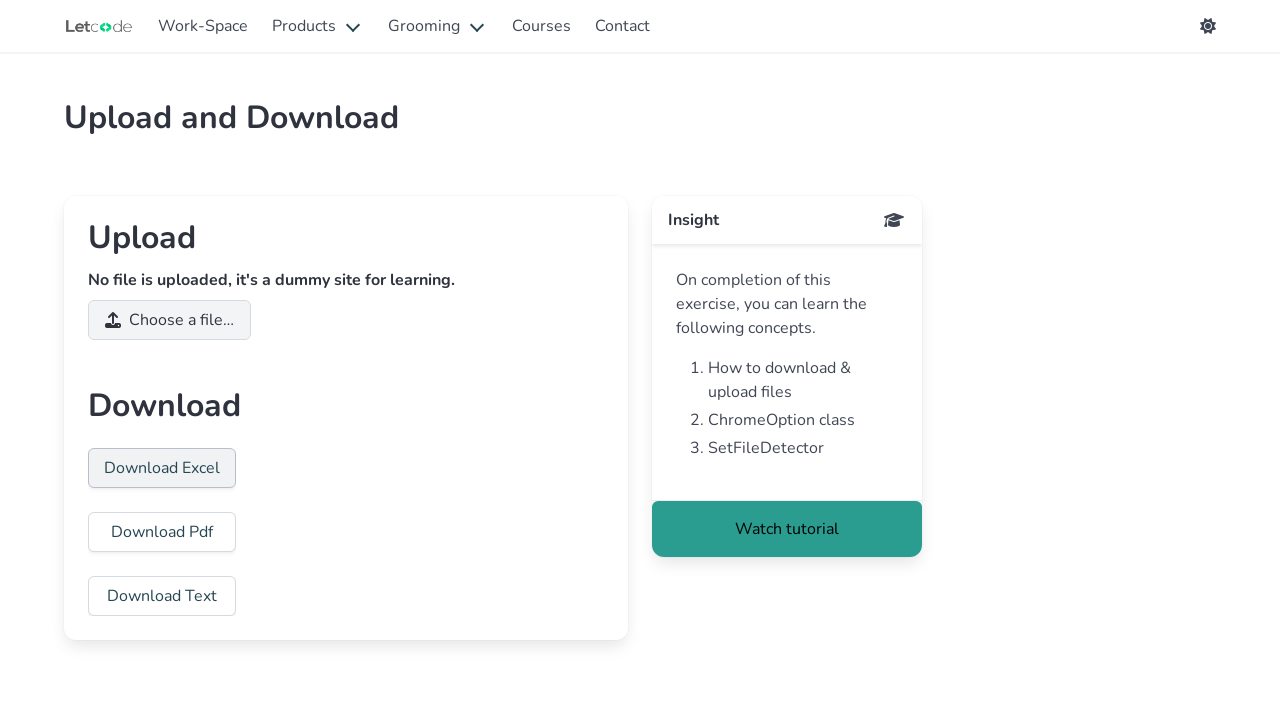

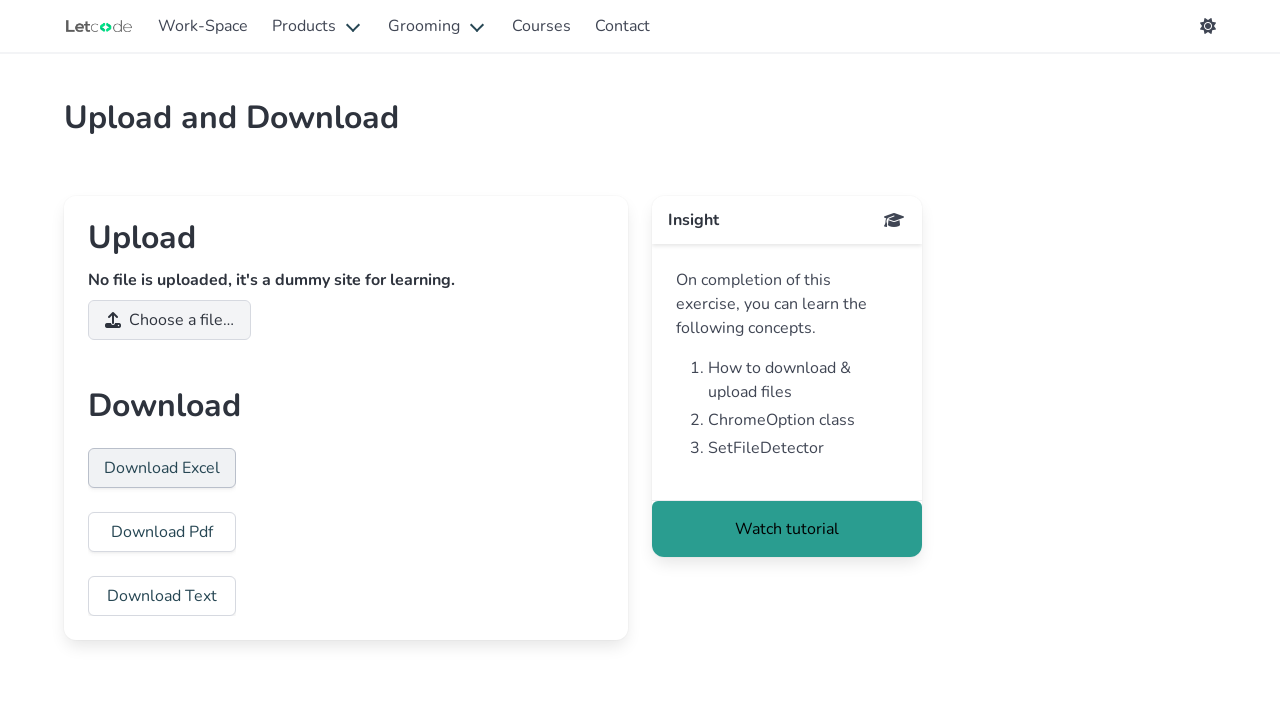